Promotes an employee by clicking on Phillip Weaver, clearing his title field, entering a new title, and saving the changes

Starting URL: https://devmountain-qa.github.io/employee-manager/1.2_Version/index.html

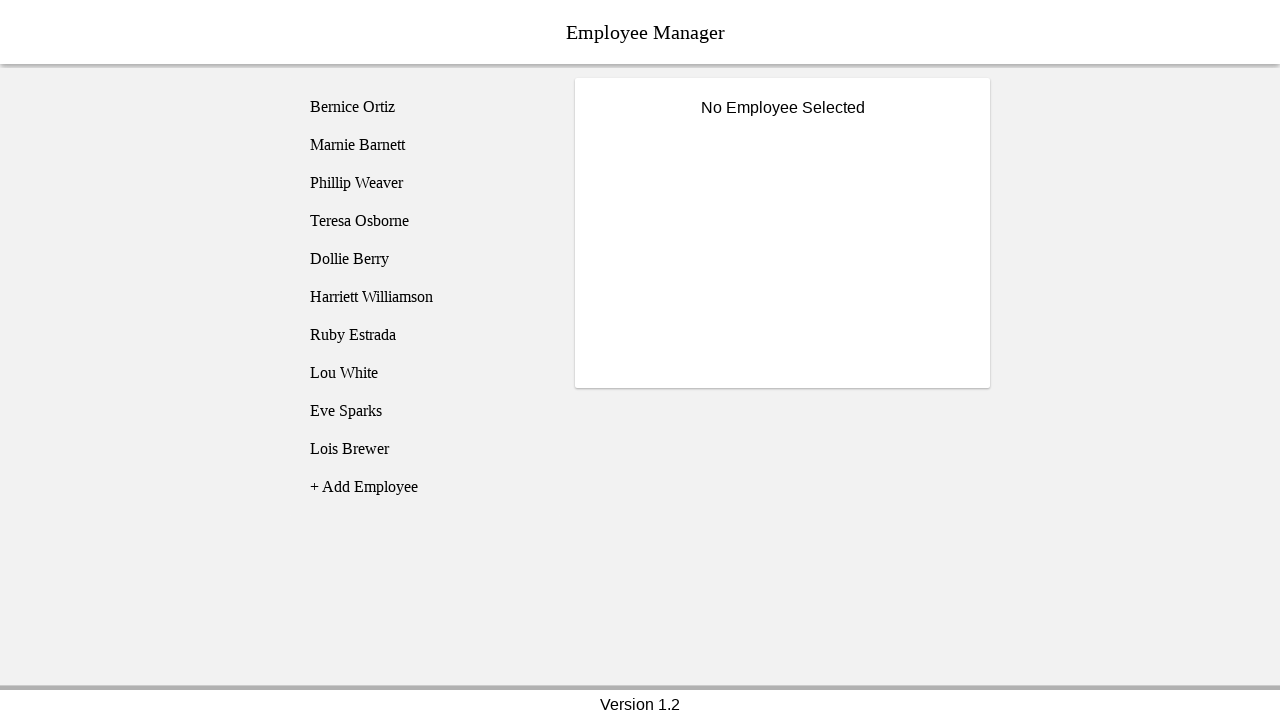

Clicked on Phillip Weaver to open employee card at (425, 183) on [name='employee3']
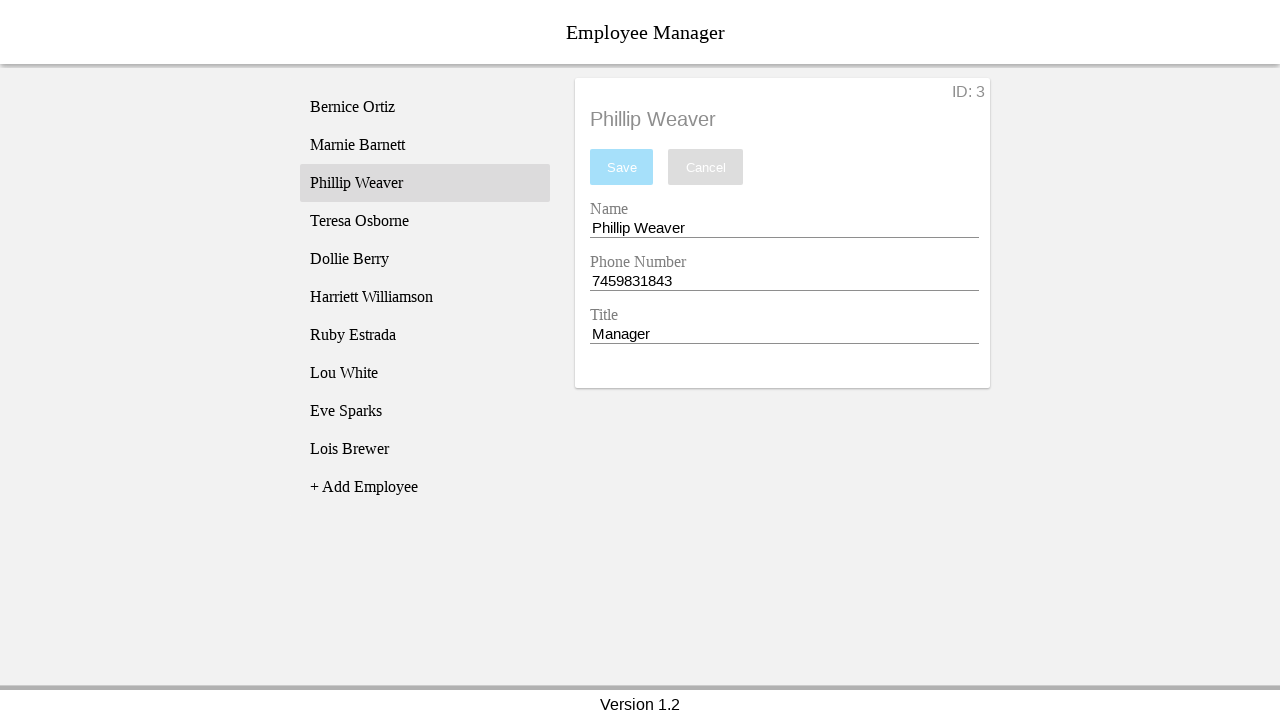

Title input field became visible
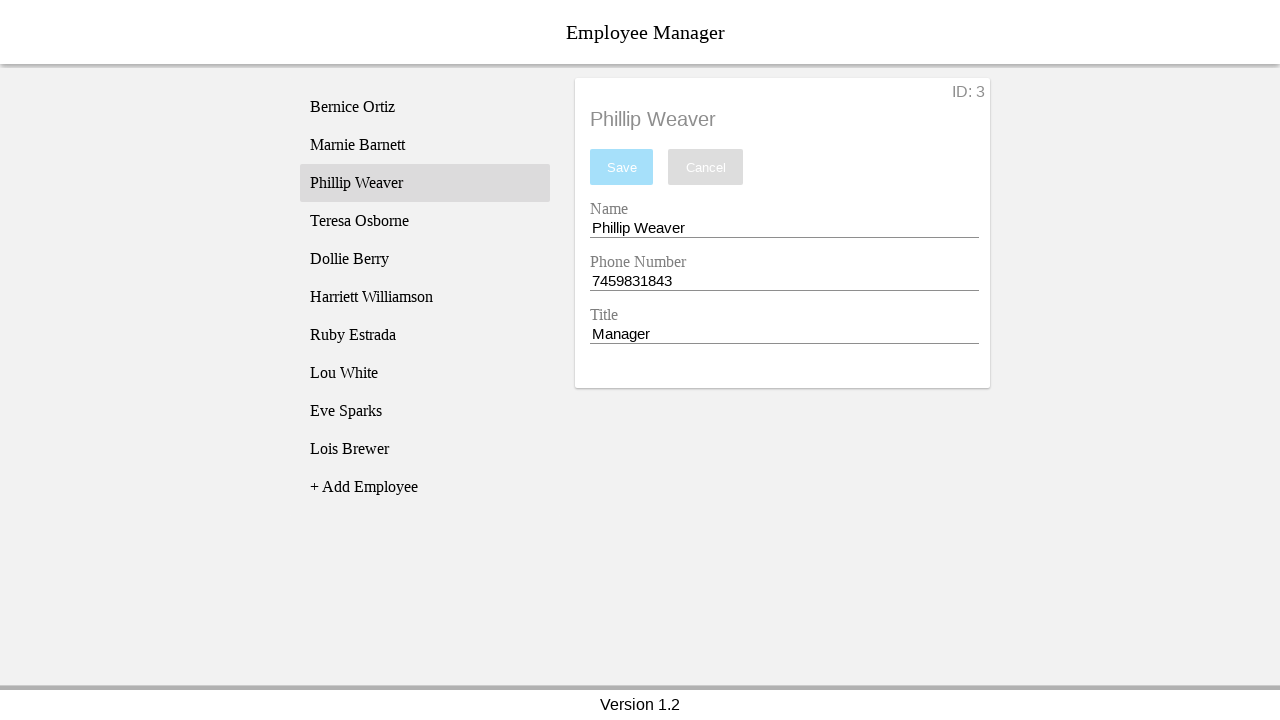

Cleared the title field on [name='titleEntry']
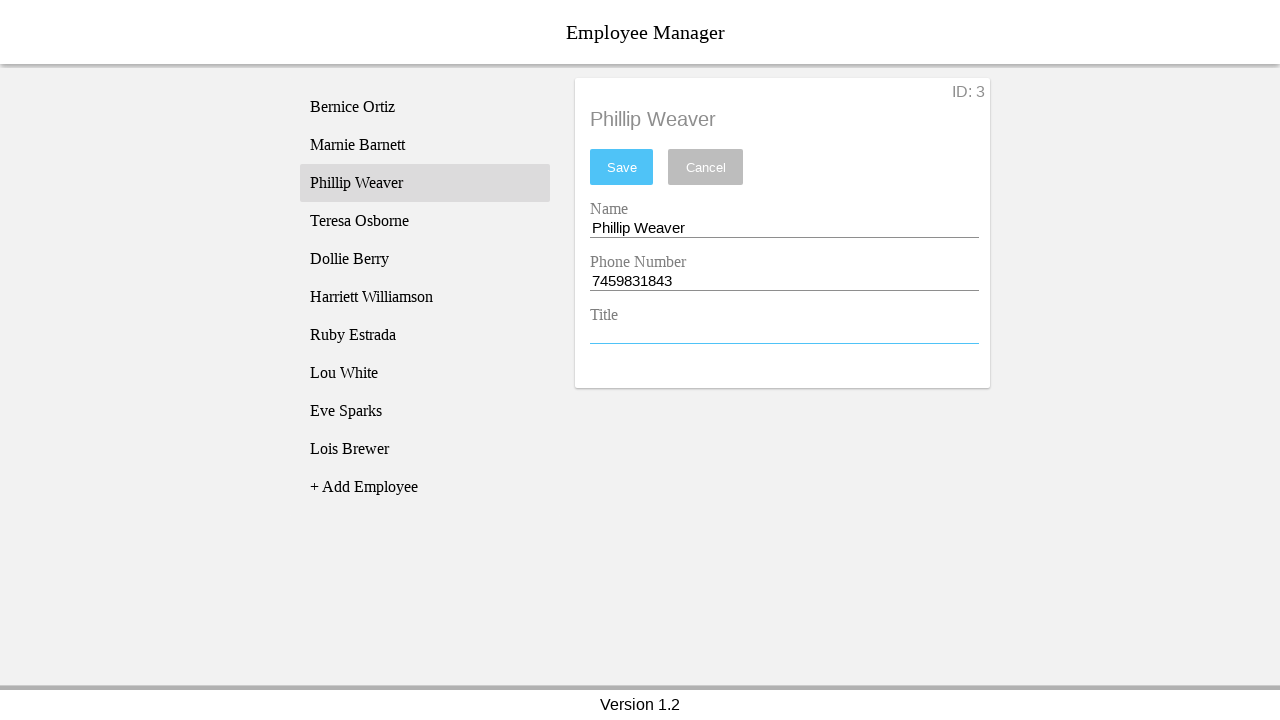

Entered new title 'Manager of Managers' on [name='titleEntry']
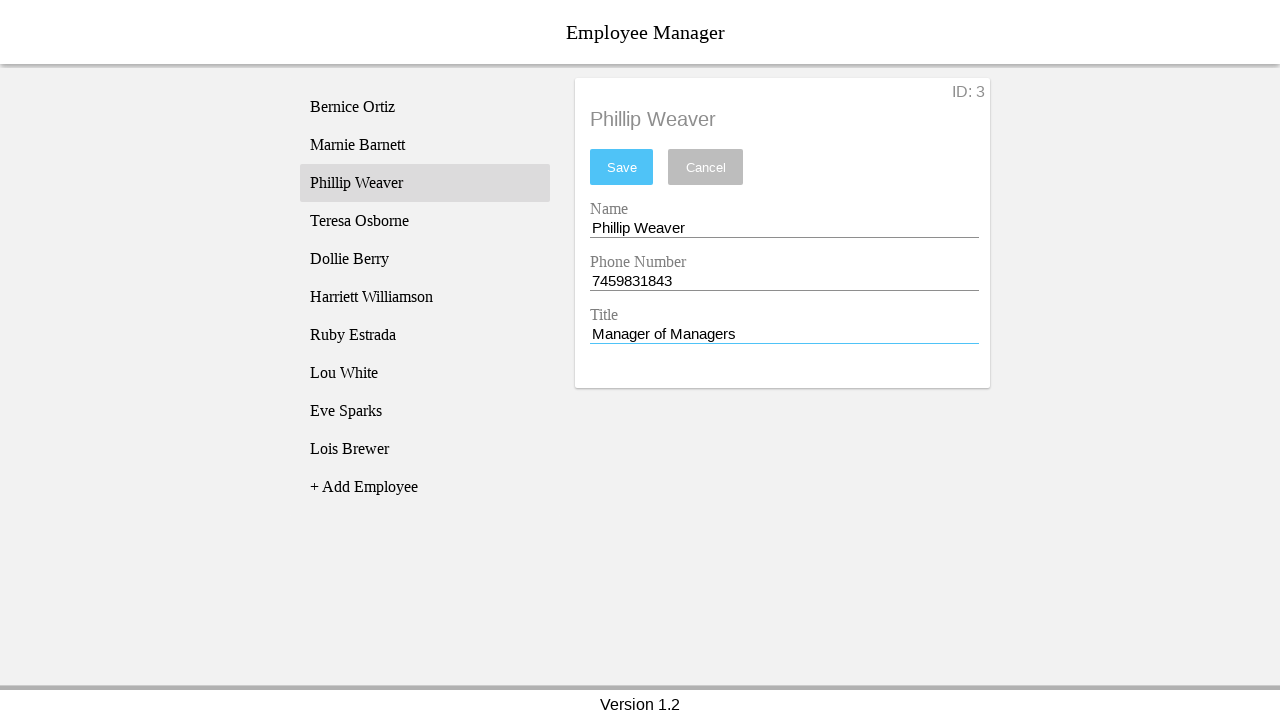

Clicked save button to confirm promotion at (622, 167) on #saveBtn
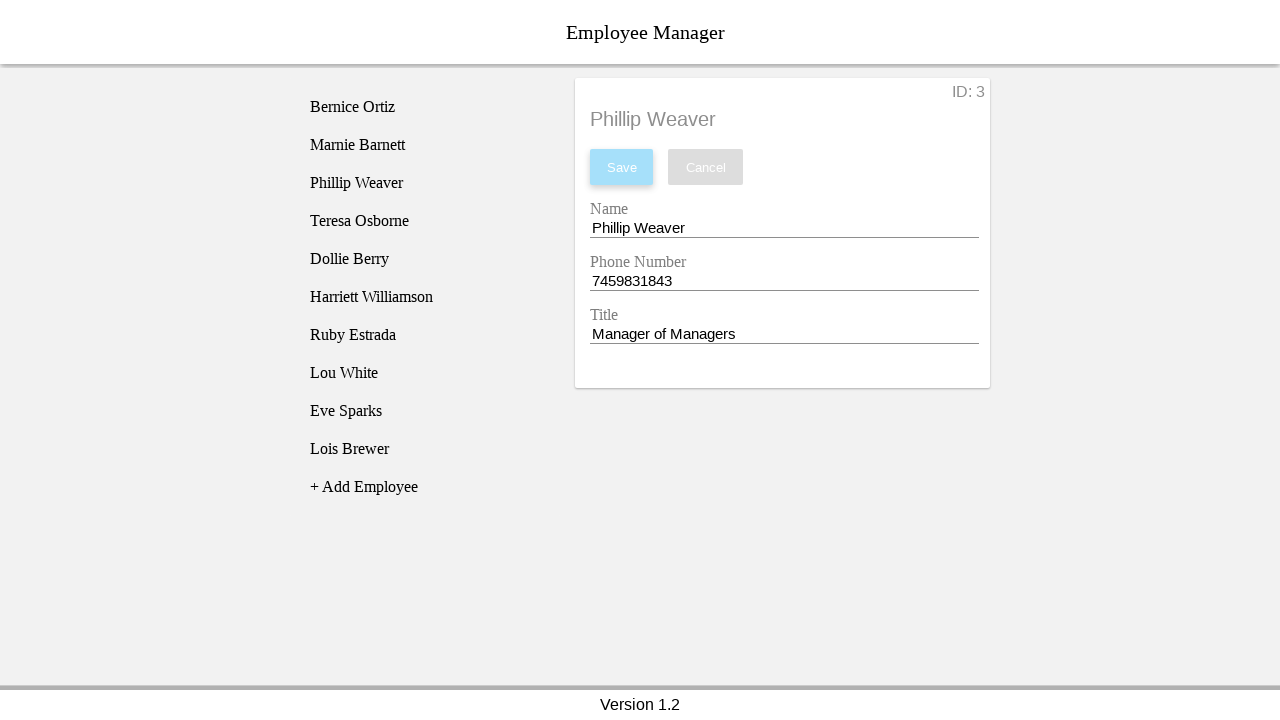

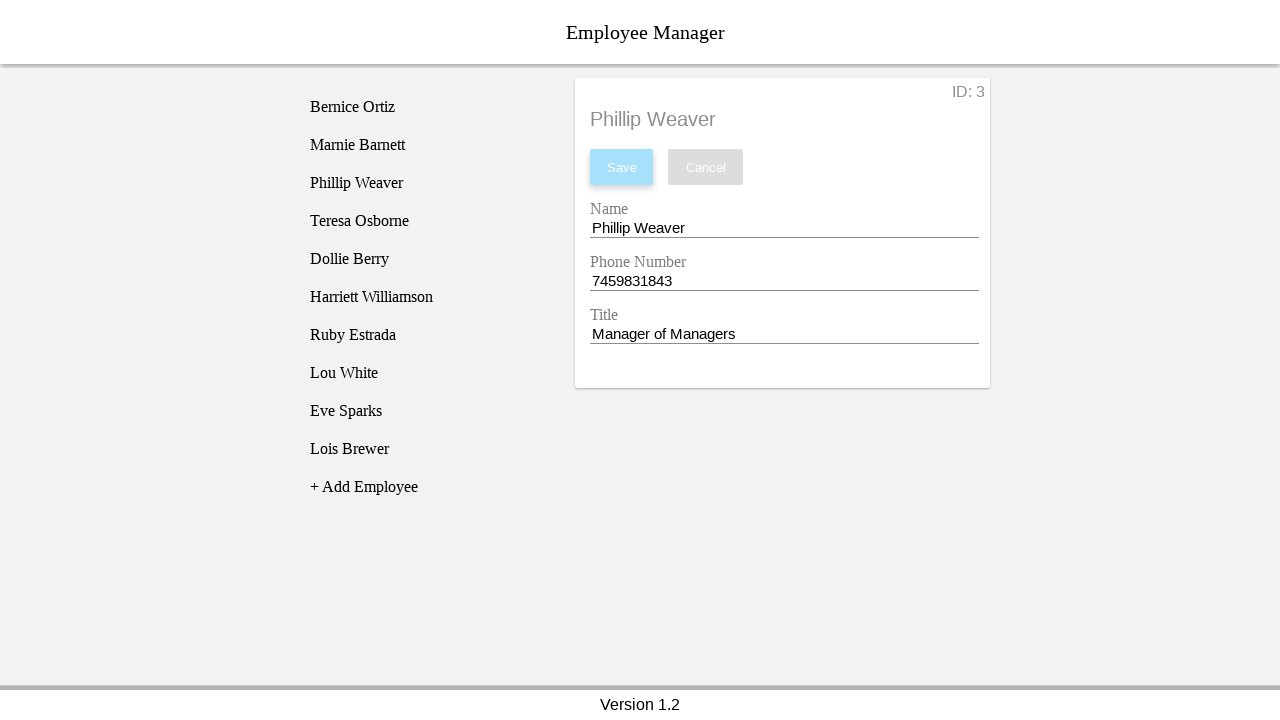